Tests dynamic content loading by clicking a Start button and waiting for "Hello World" text to appear on the page.

Starting URL: https://the-internet.herokuapp.com/dynamic_loading/2

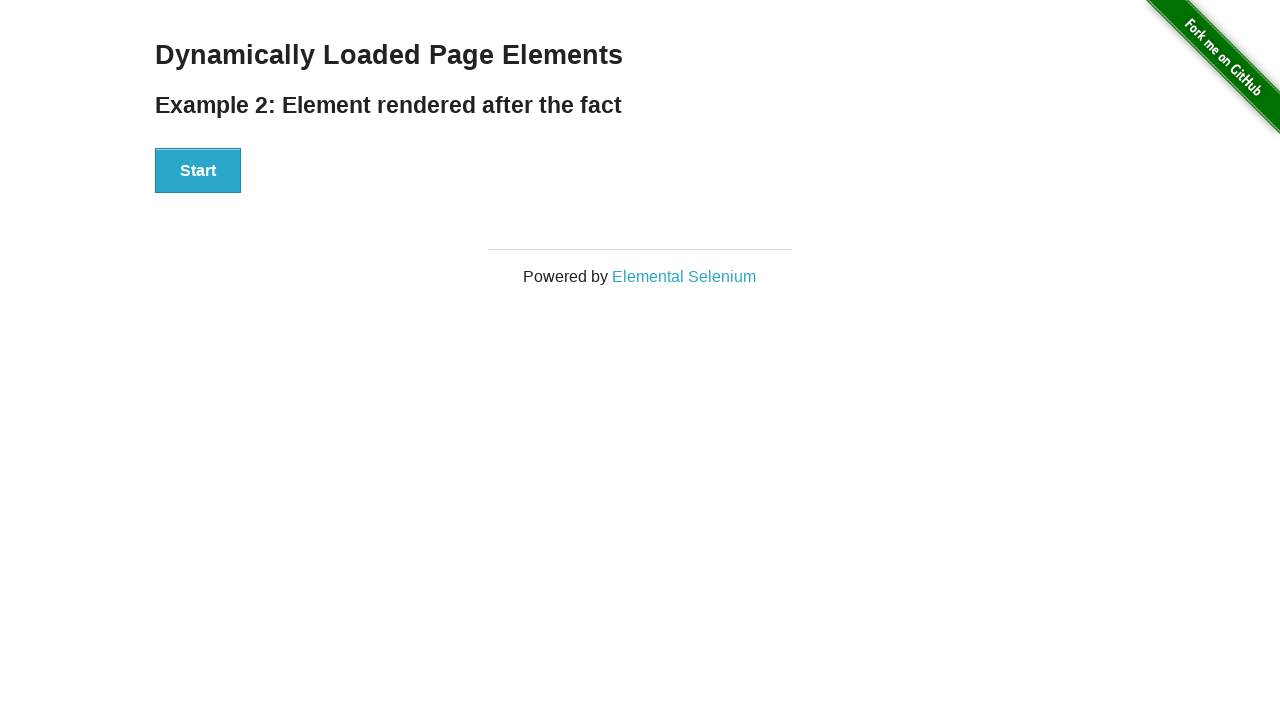

Clicked the Start button to trigger dynamic content loading at (198, 171) on xpath=//button[text()='Start']
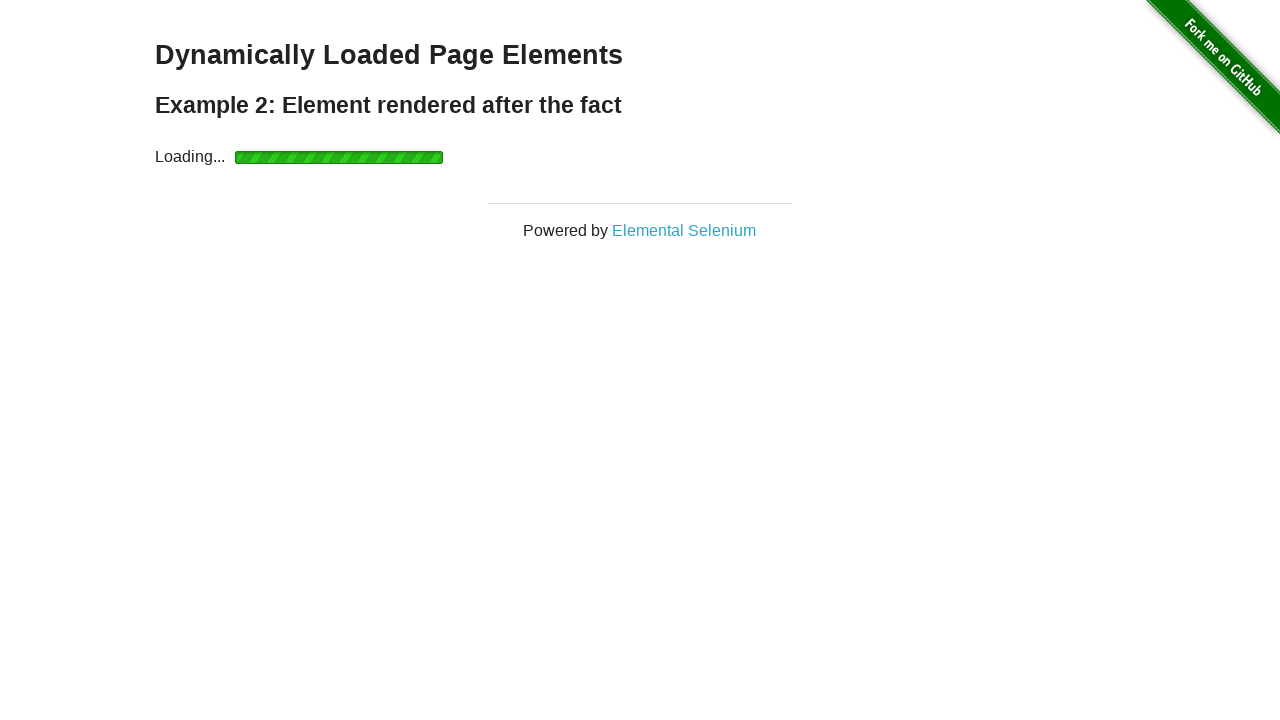

Waited for 'Hello World' text to appear on the page
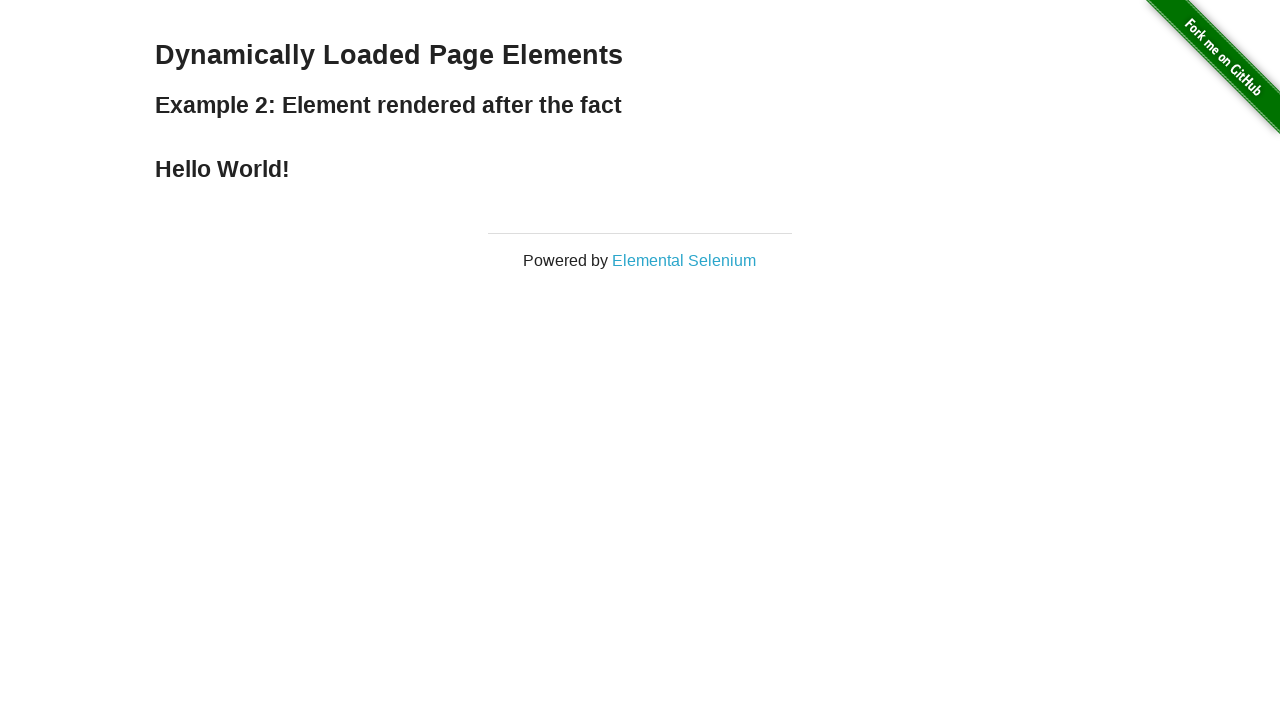

Located the 'Hello World' element
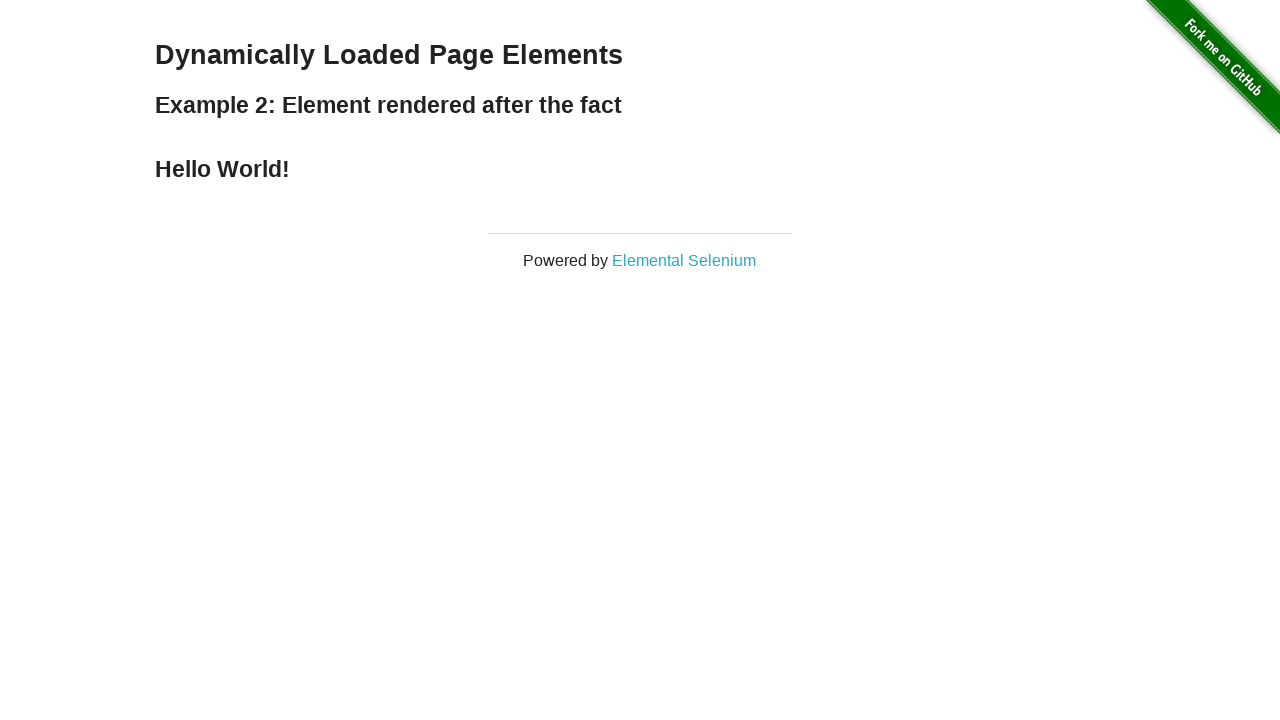

Retrieved text content: 'Hello World!'
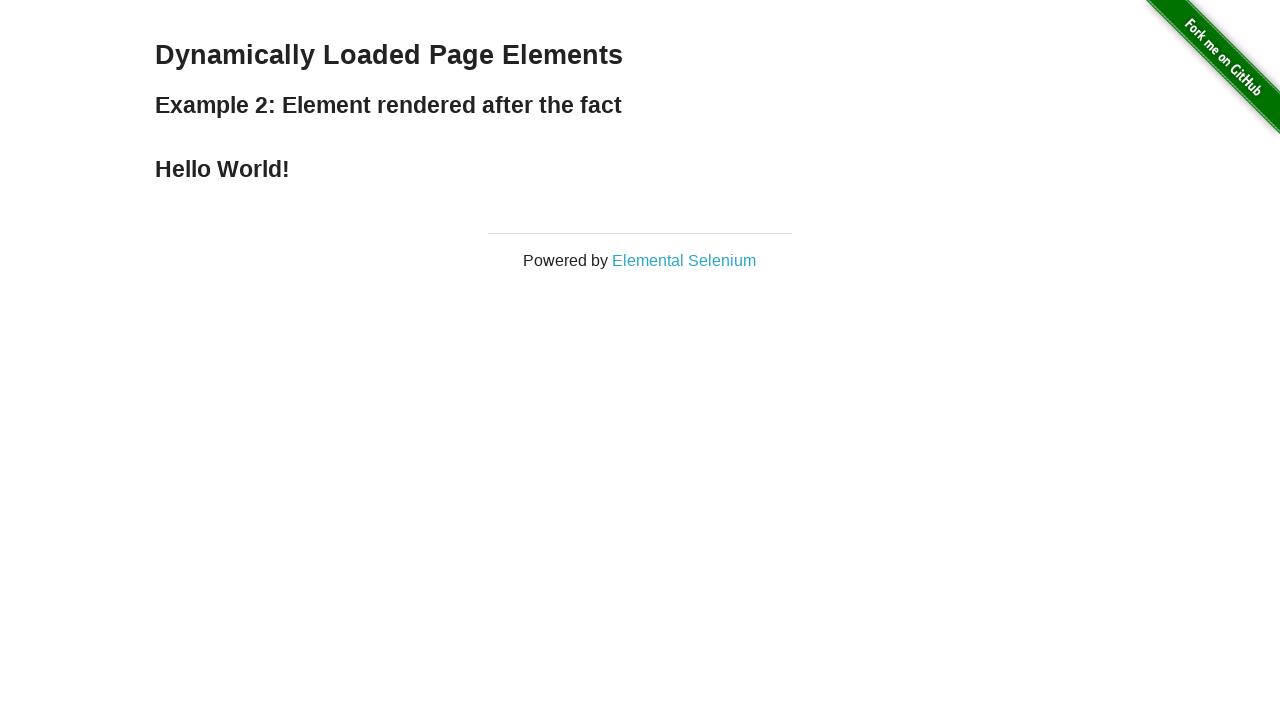

Printed the retrieved text: 'Hello World!'
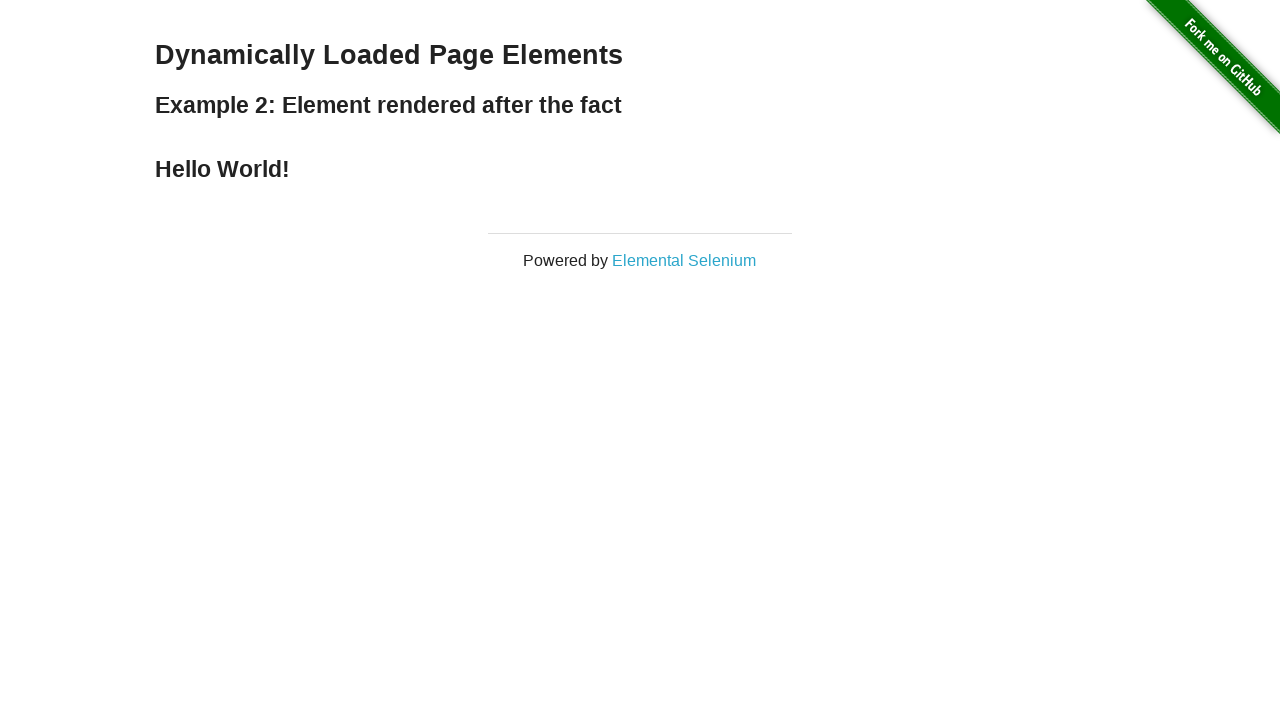

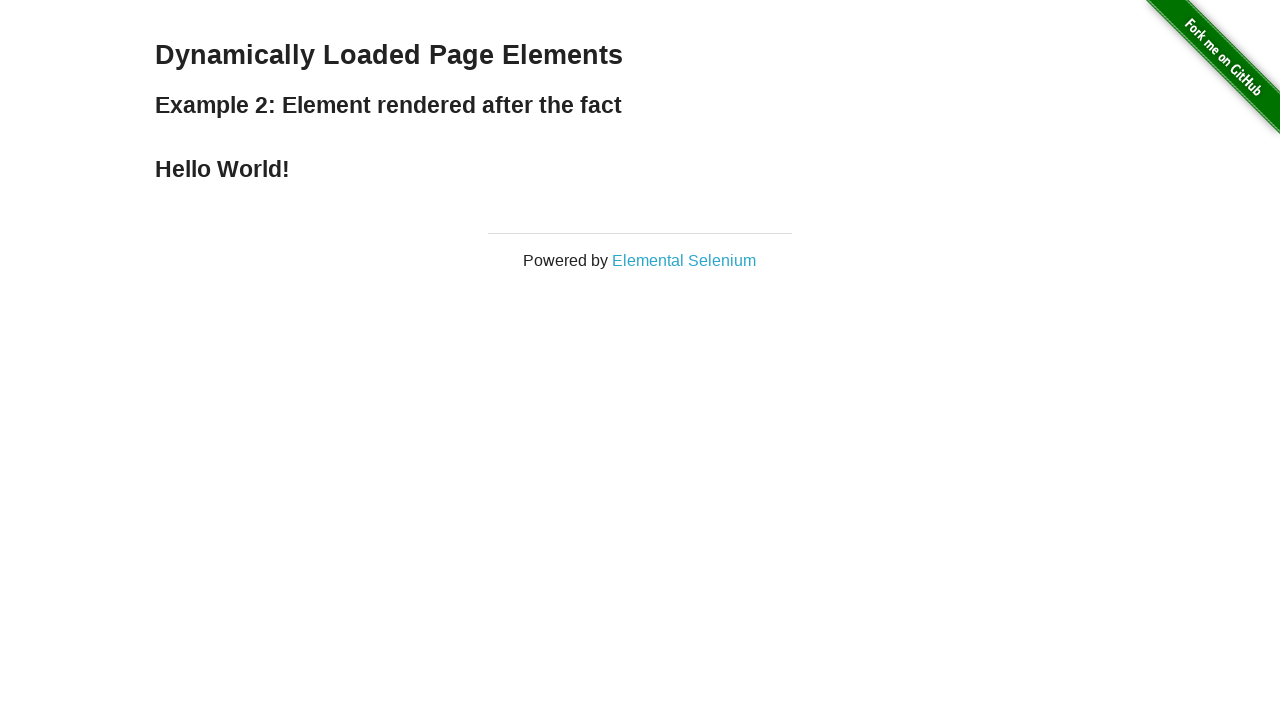